Tests basic form interactions including clicking a link, filling text inputs, clicking a checkbox and radio button, and selecting options from a dropdown menu on a test page.

Starting URL: https://testeroprogramowania.github.io/selenium/

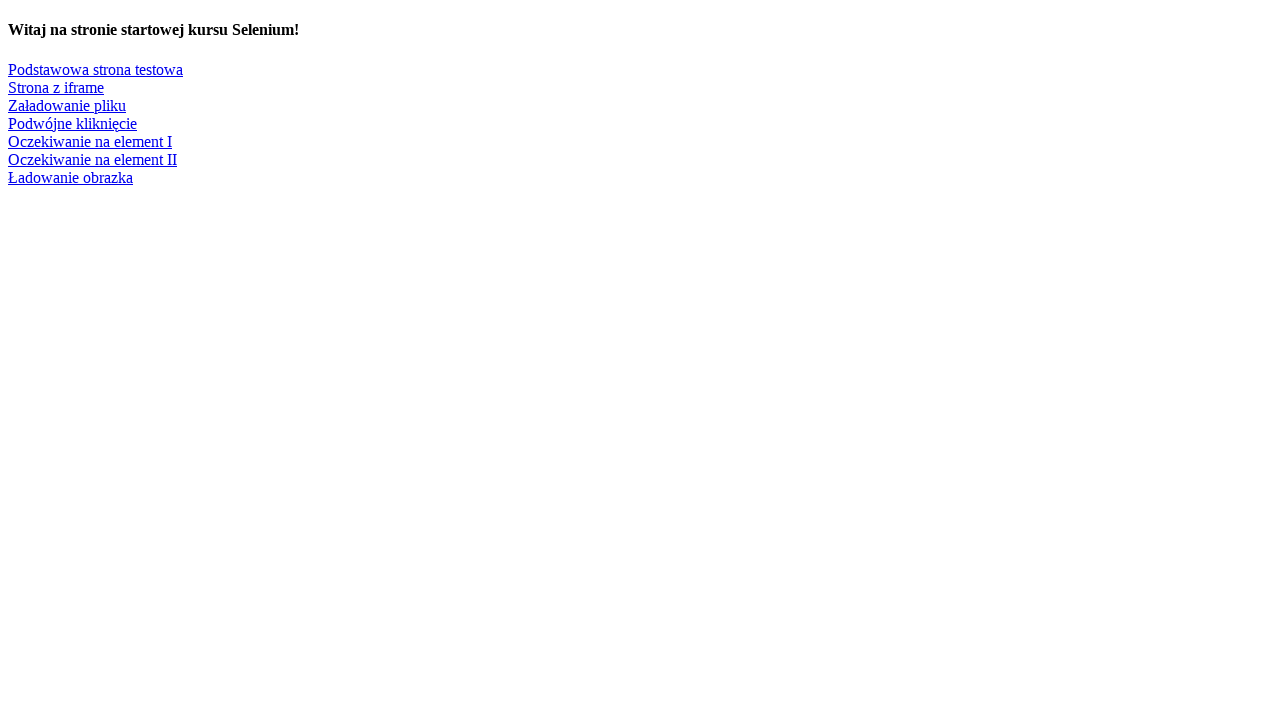

Clicked on 'Podstawowa strona testowa' link to navigate to basic test page at (96, 69) on text=Podstawowa strona testowa
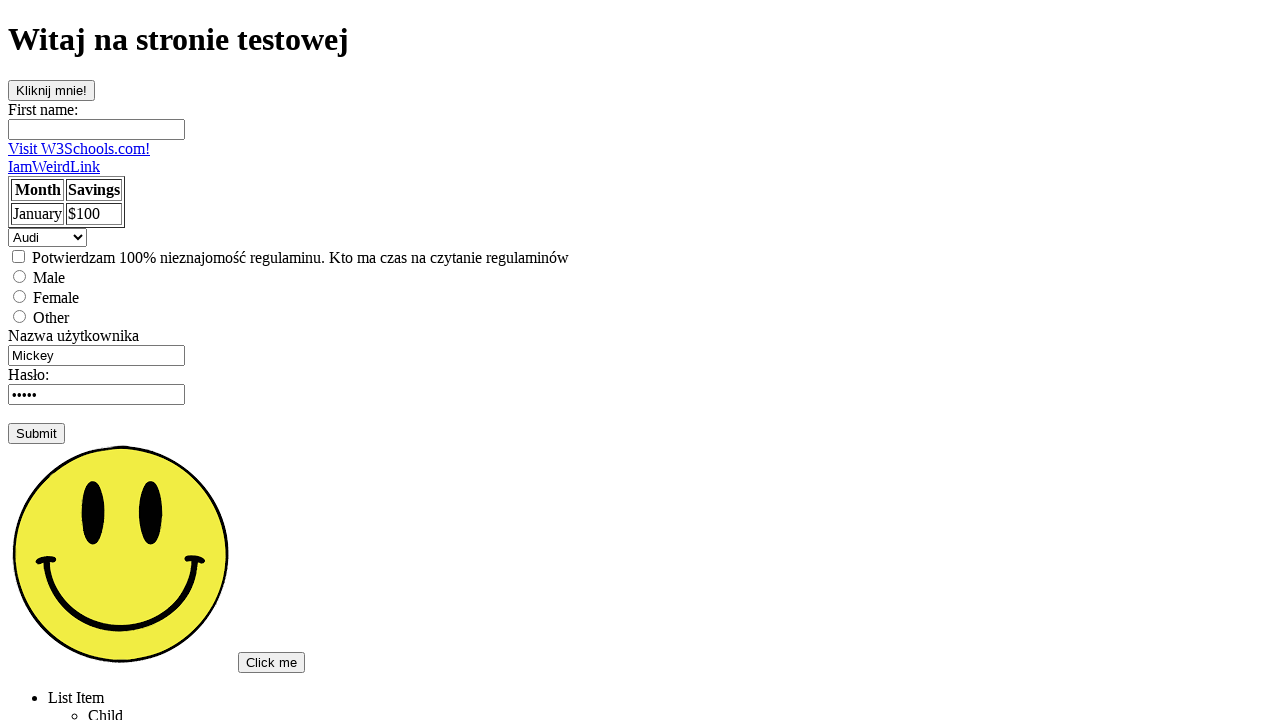

Filled first name field with 'Piotrek' on #fname
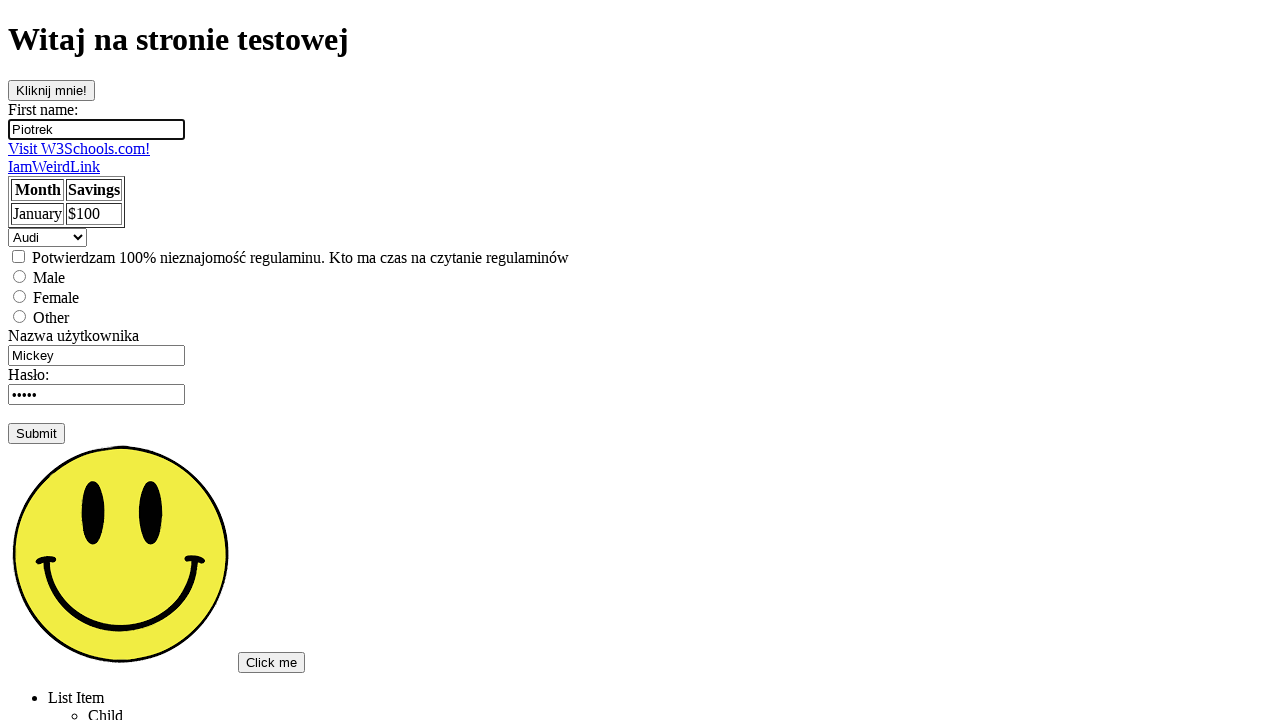

Filled username field with 'admin' on input[name='username']
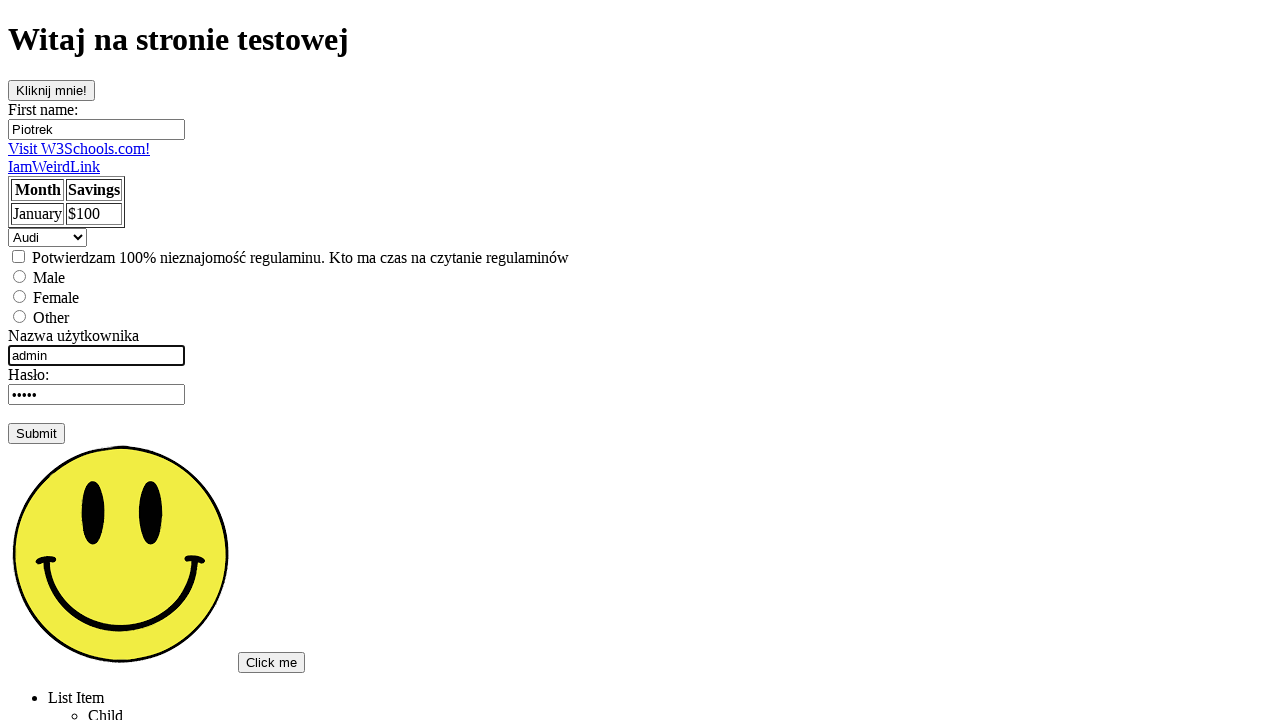

Clicked checkbox at (18, 256) on input[type='checkbox']
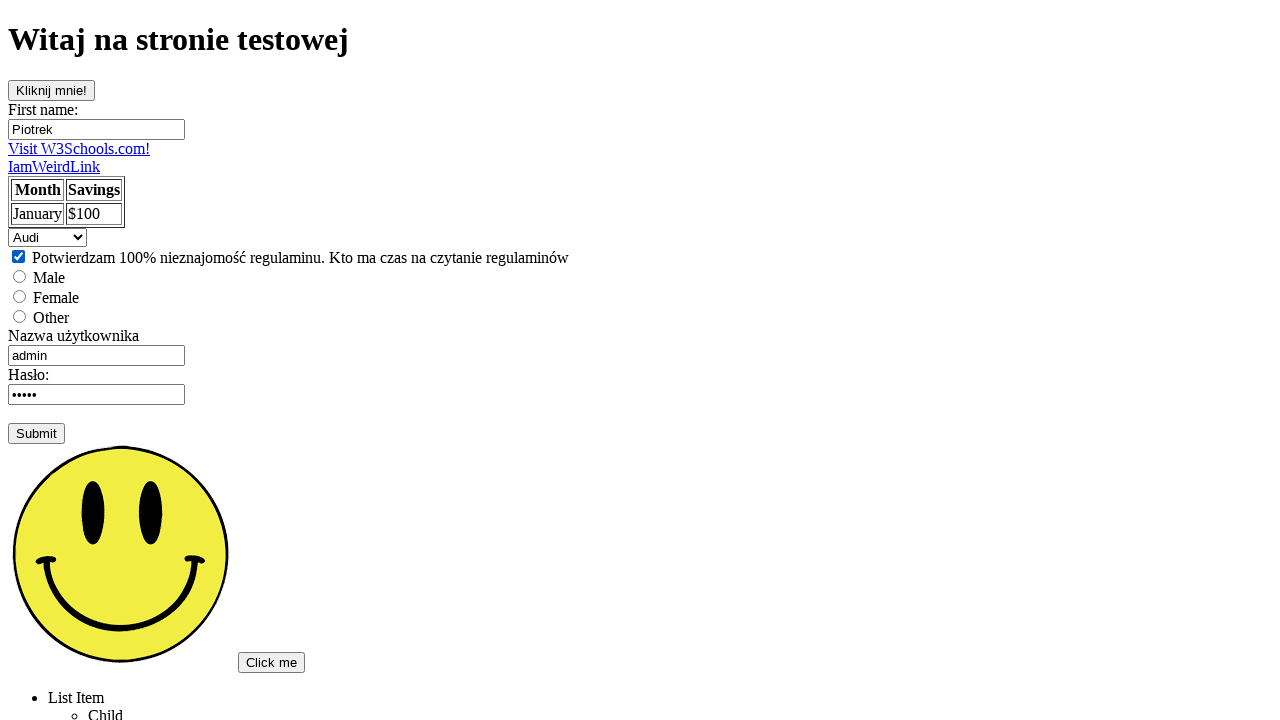

Clicked male radio button at (20, 276) on input[value='male']
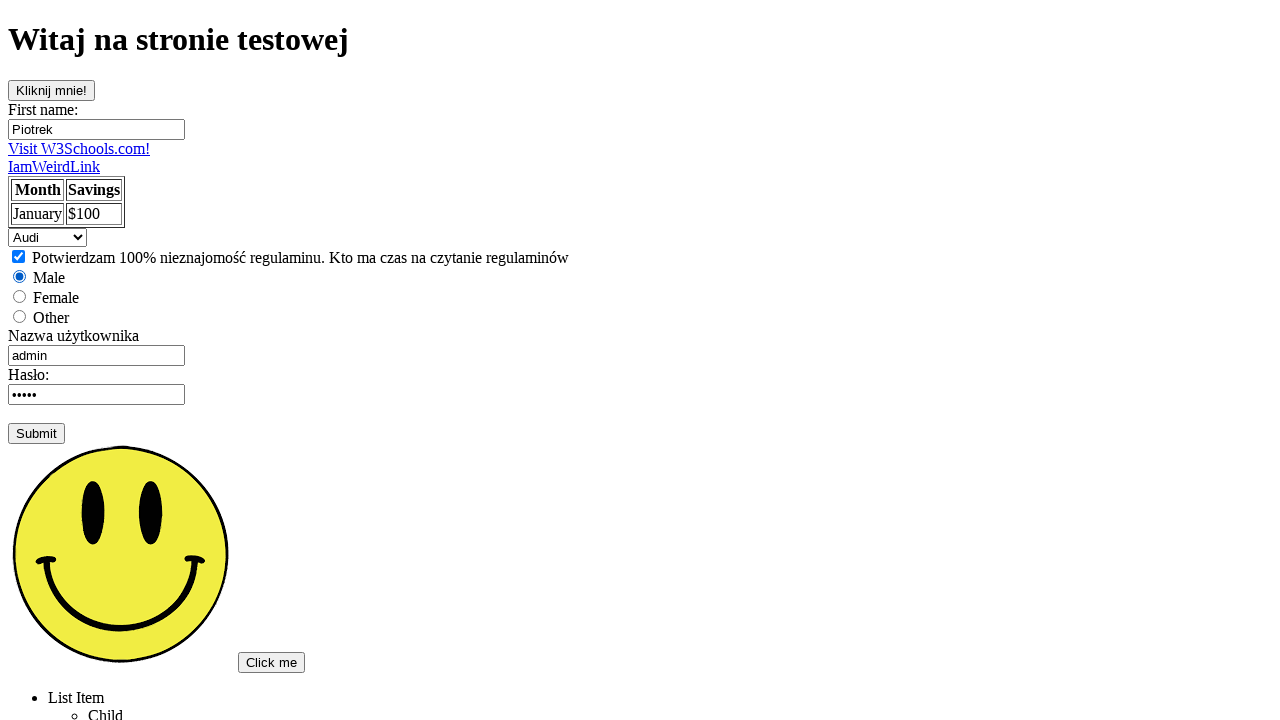

Selected first option (Volvo) from car dropdown by index on select
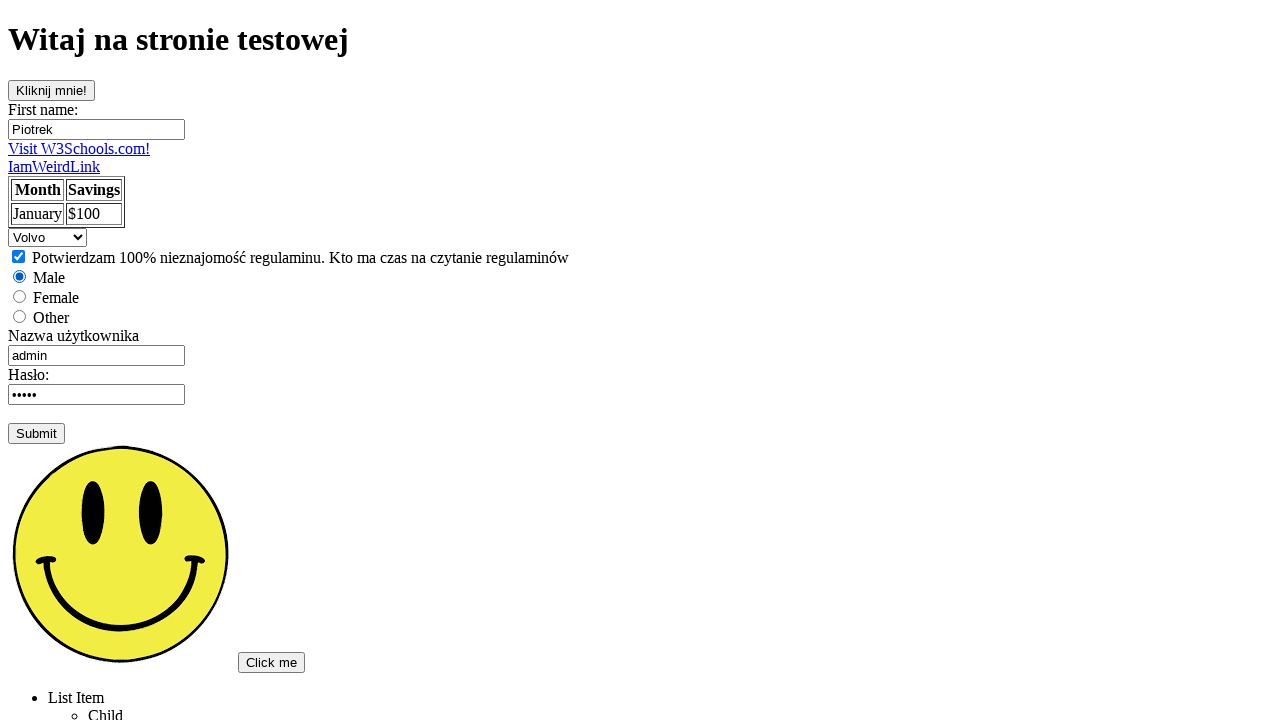

Selected 'Saab' from car dropdown by visible text on select
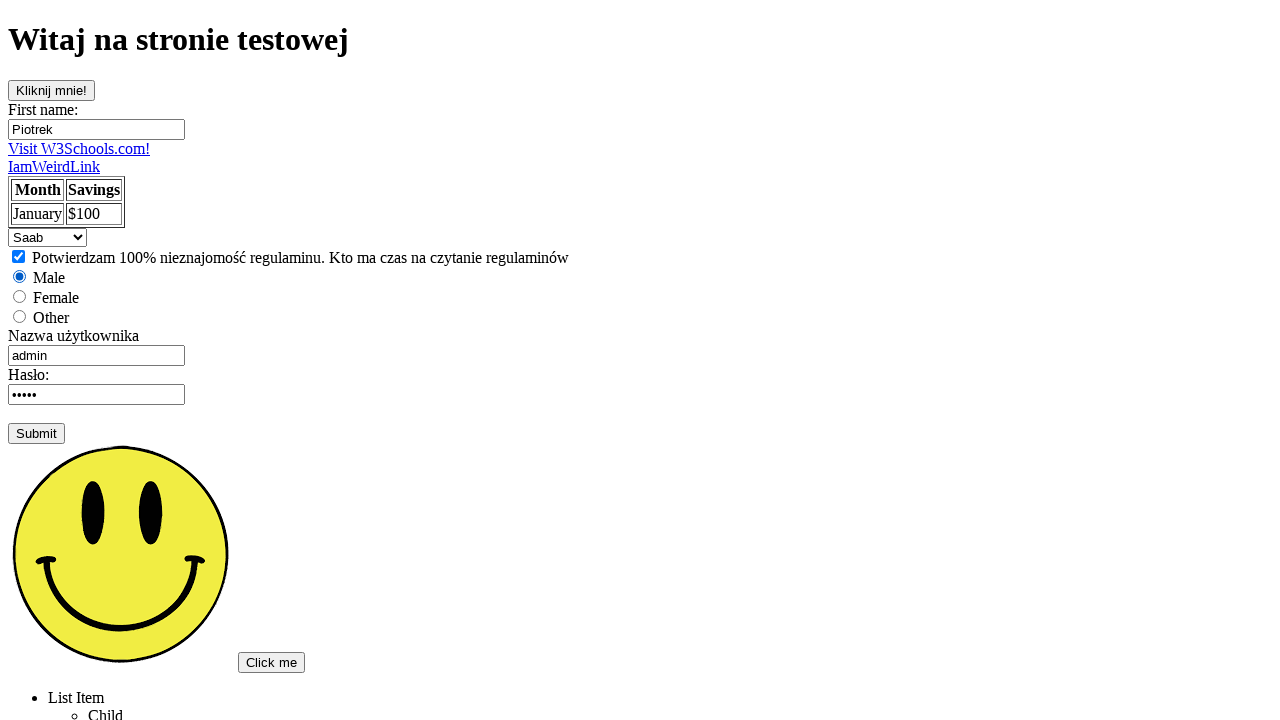

Selected 'mercedes' from car dropdown by value on select
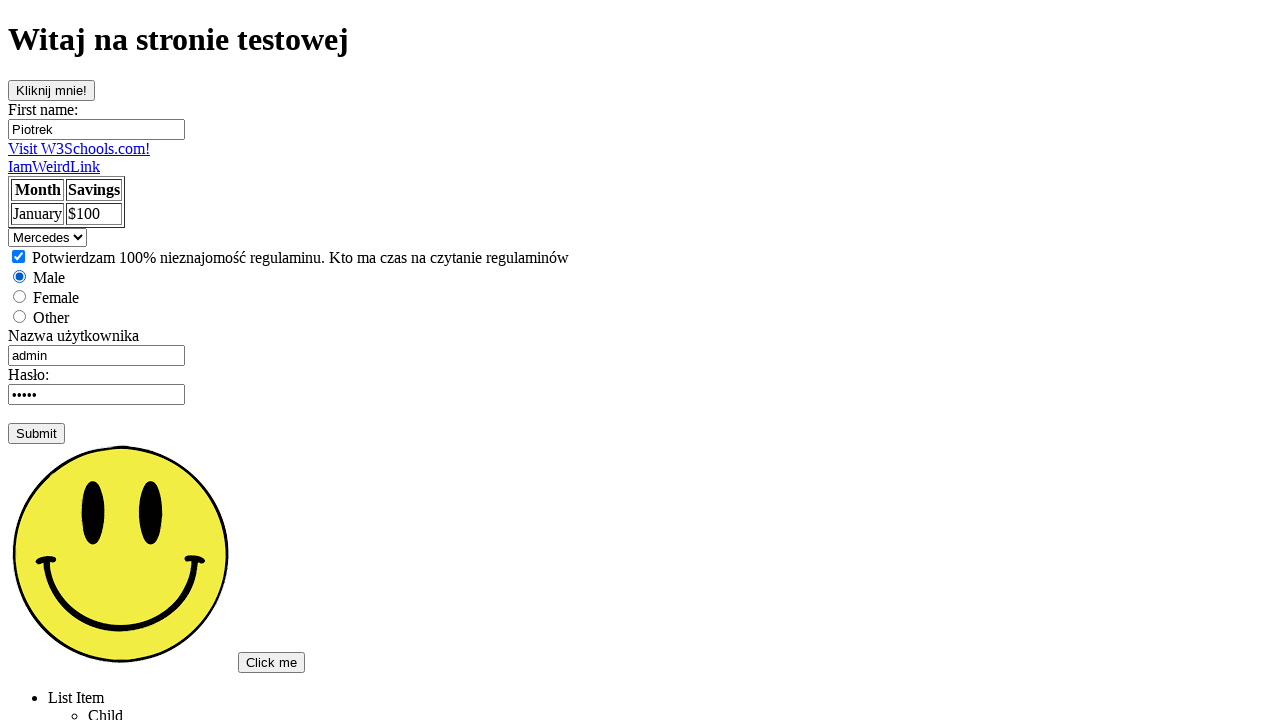

Waited 500ms for page state to stabilize
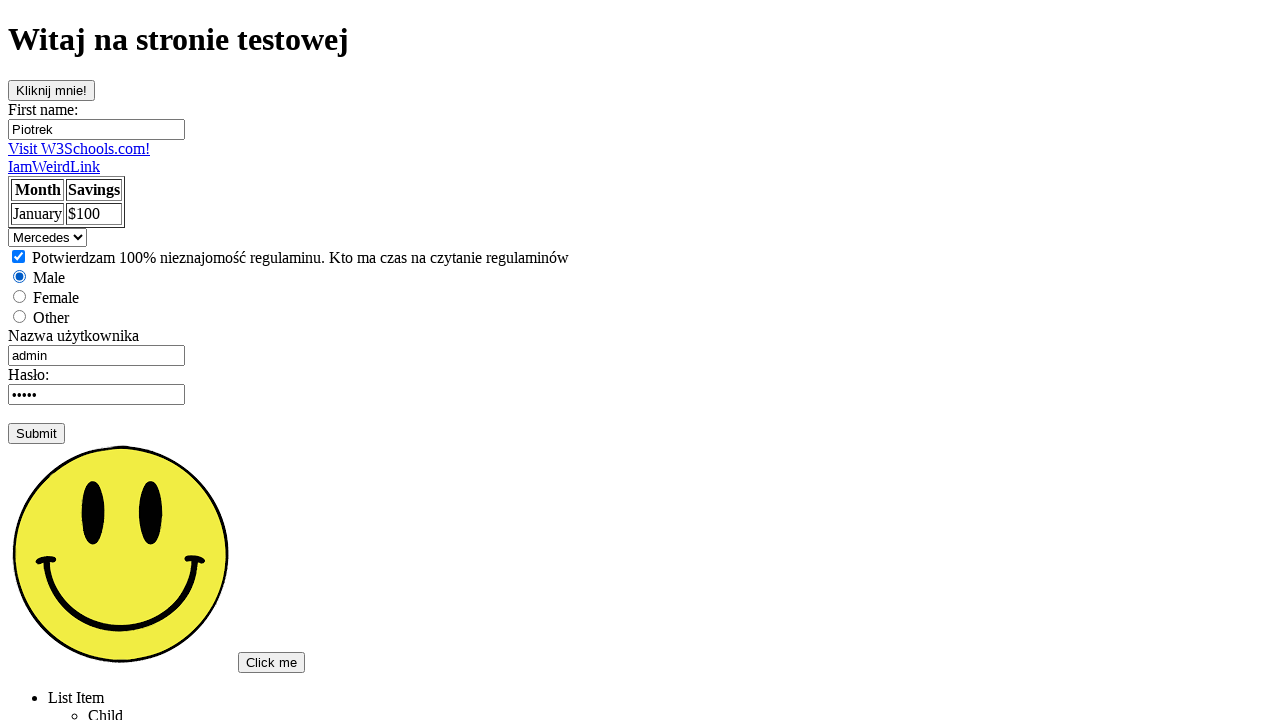

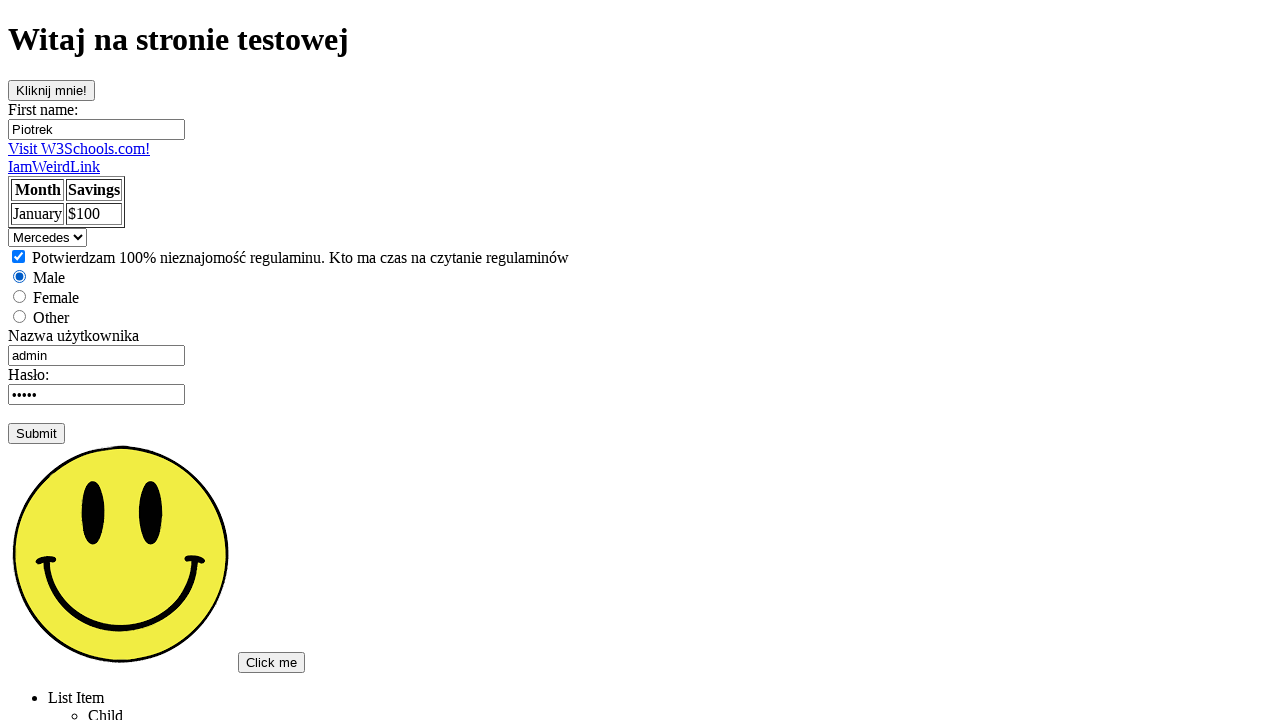